Tests JavaScript alert handling by clicking a button that triggers an alert, accepting the alert, and verifying the result message is displayed correctly on the page.

Starting URL: http://the-internet.herokuapp.com/javascript_alerts

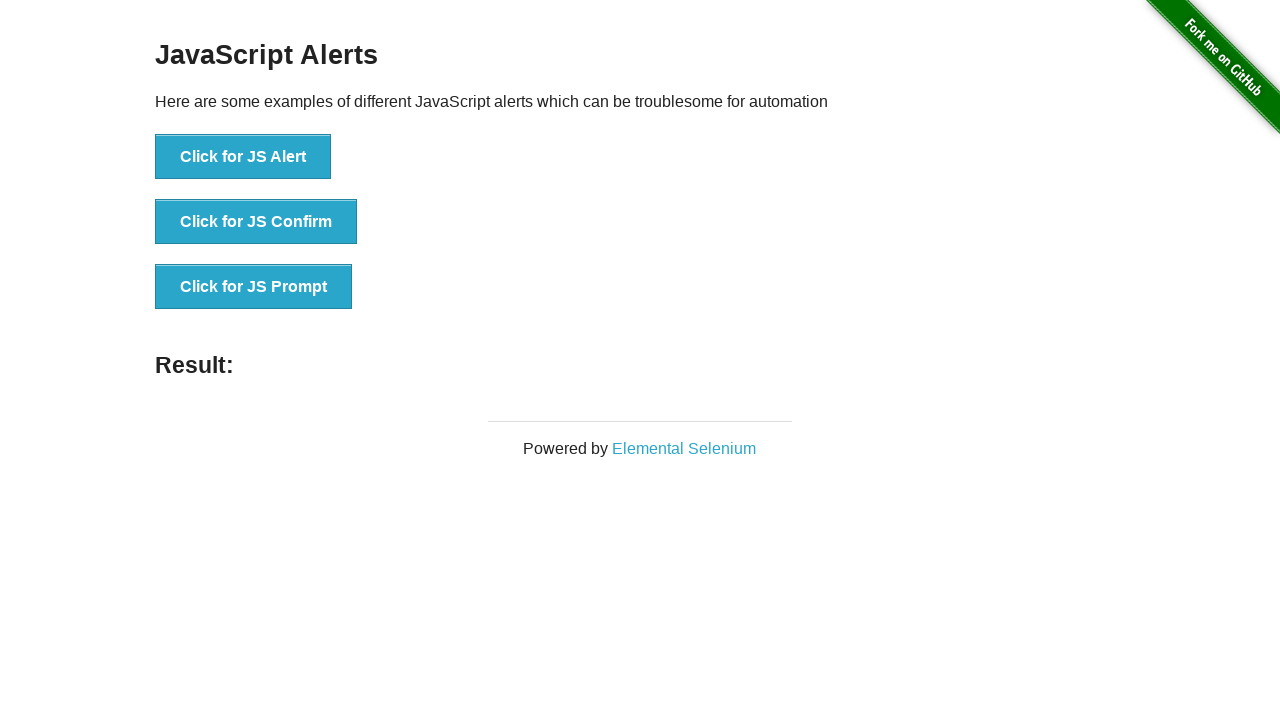

Clicked first button to trigger JavaScript alert at (243, 157) on ul > li:nth-child(1) > button
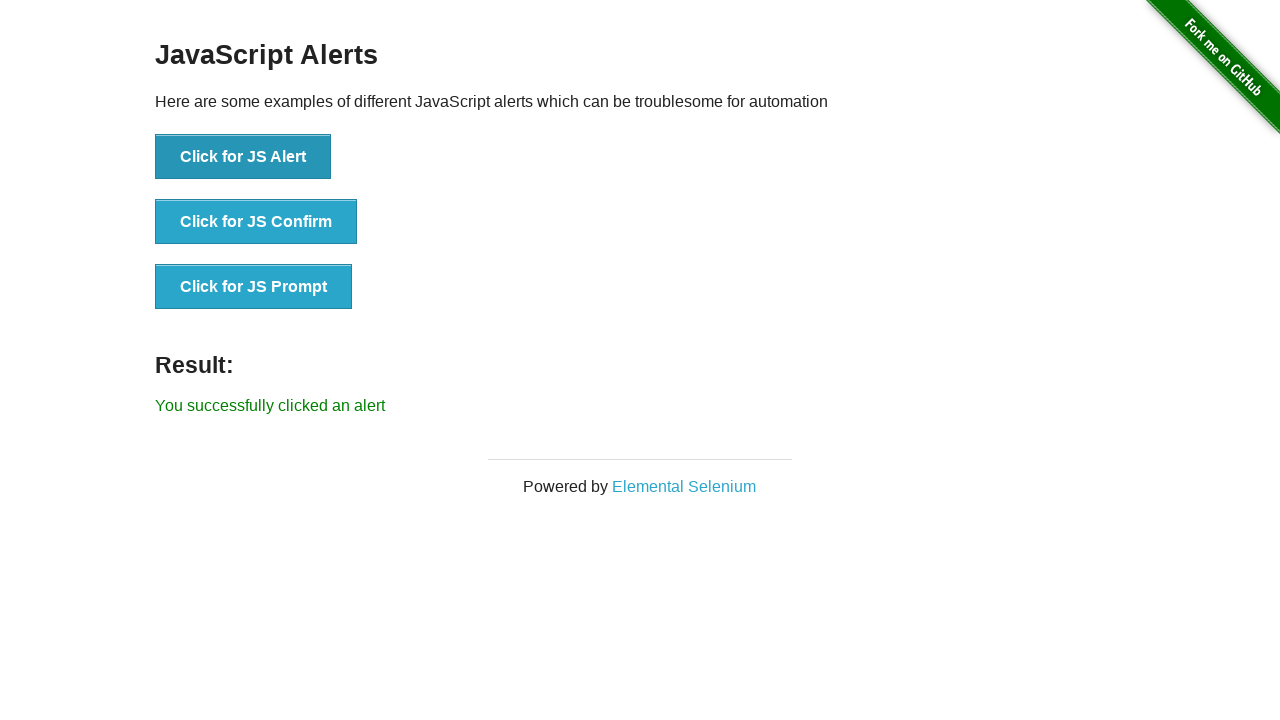

Set up dialog handler to accept alerts
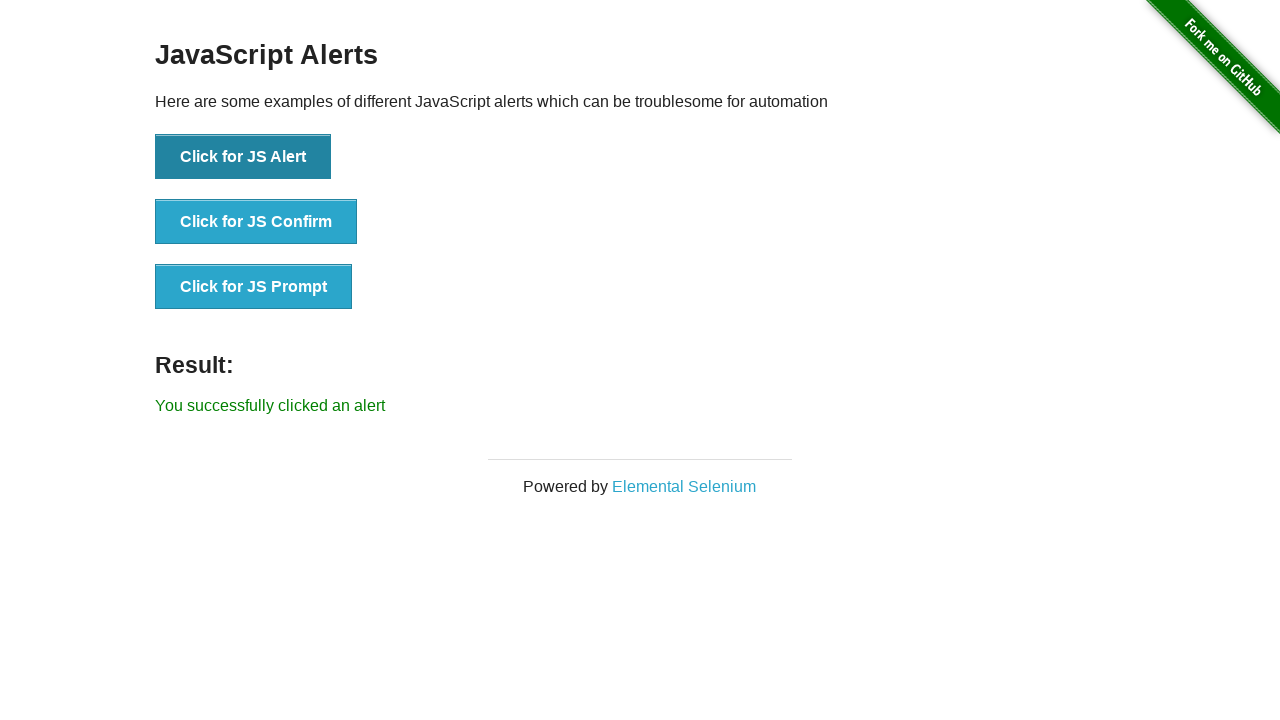

Clicked first button again to trigger alert with handler ready at (243, 157) on ul > li:nth-child(1) > button
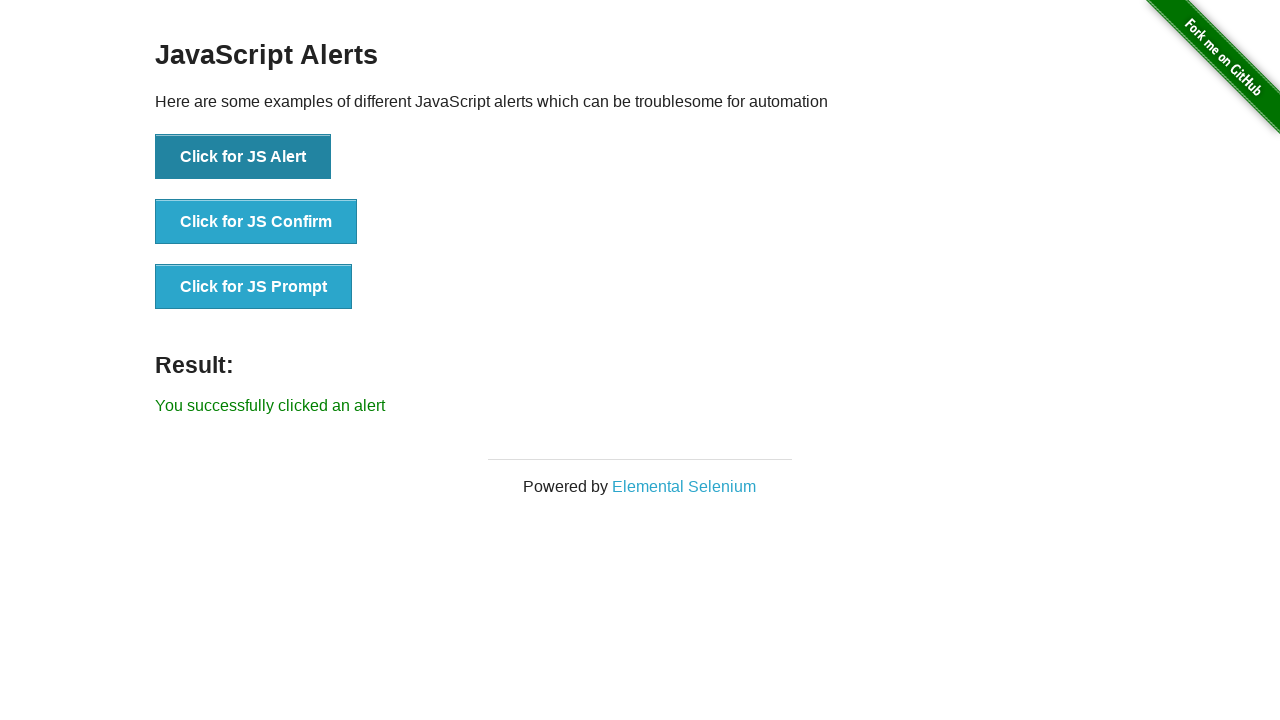

Retrieved result text from page
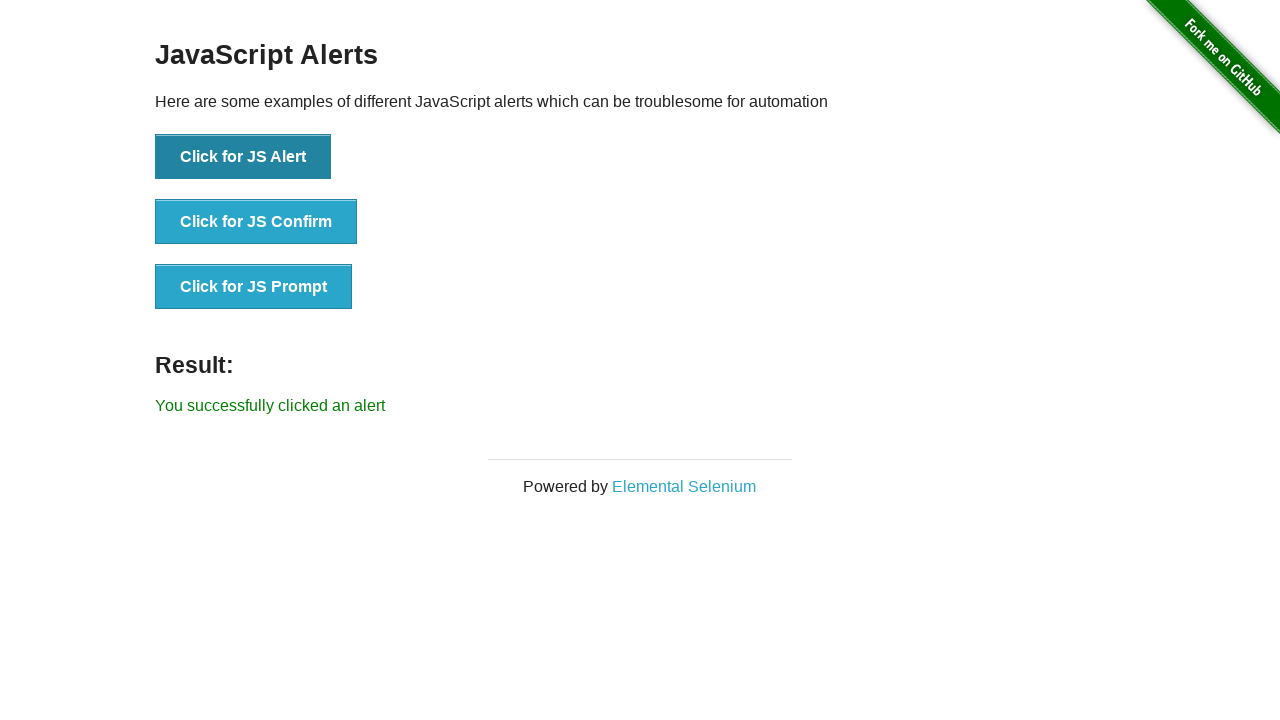

Verified result message displays 'You successfully clicked an alert'
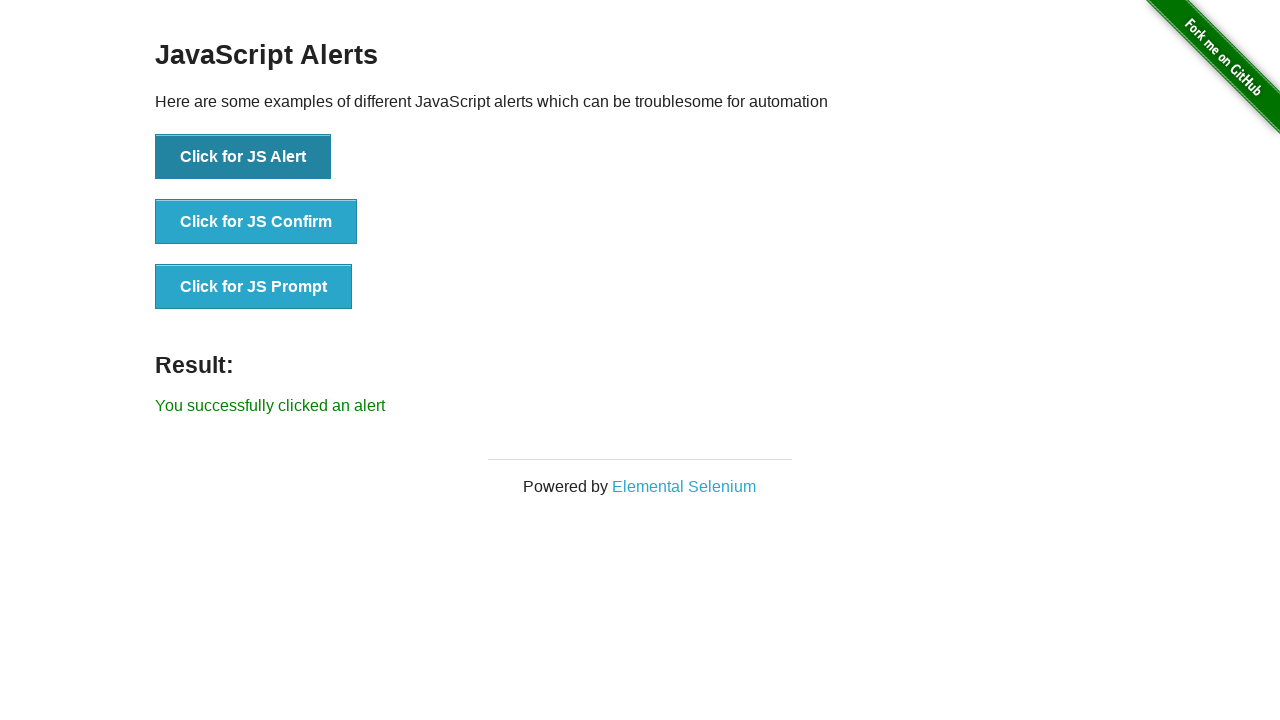

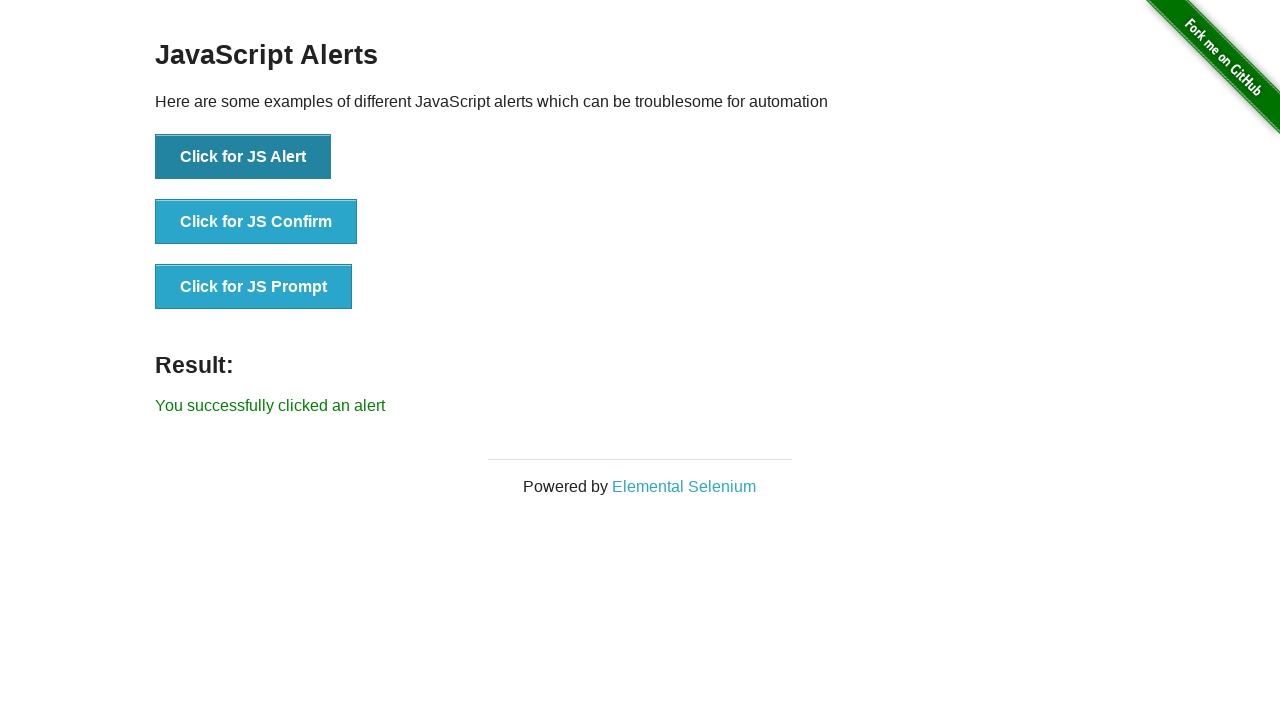